Tests handling of dynamic HTML attributes by filling a practice form with dynamically-generated class names using XPath starts-with selectors, then verifying the confirmation message.

Starting URL: https://v1.training-support.net/selenium/dynamic-attributes

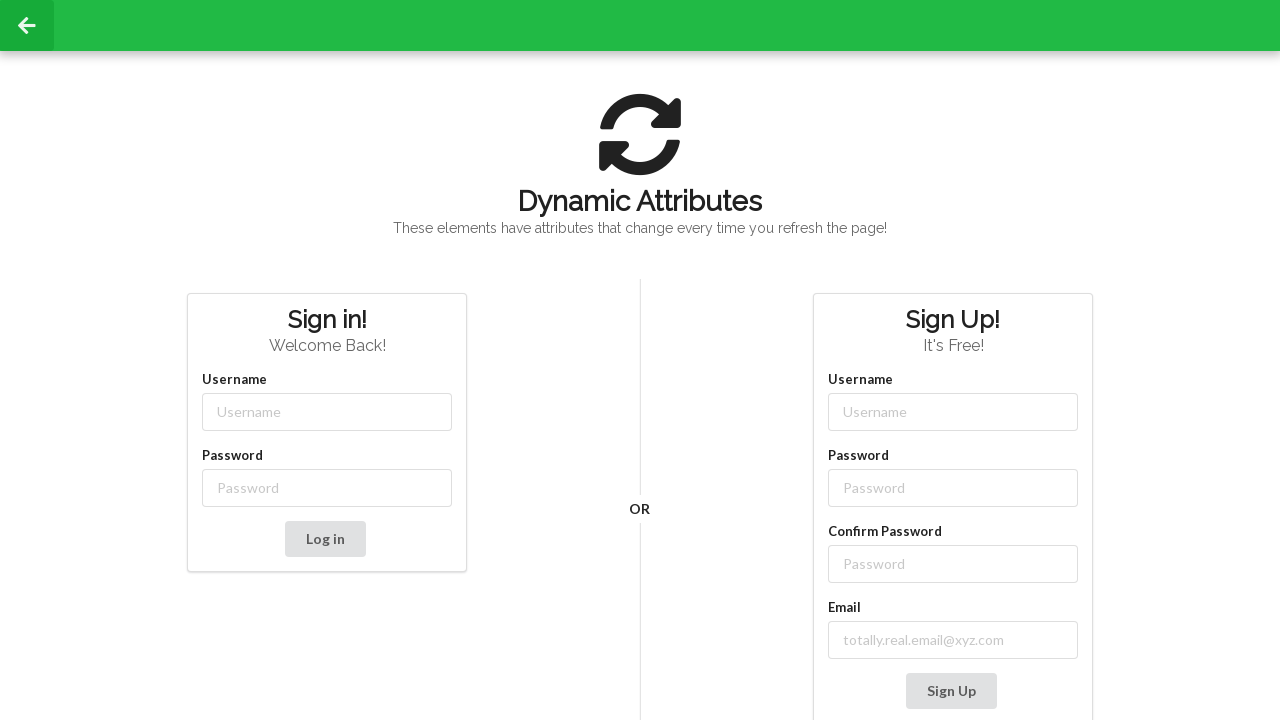

Filled username field with 'admin' using XPath starts-with selector for dynamic class on //input[starts-with(@class,'username-')]
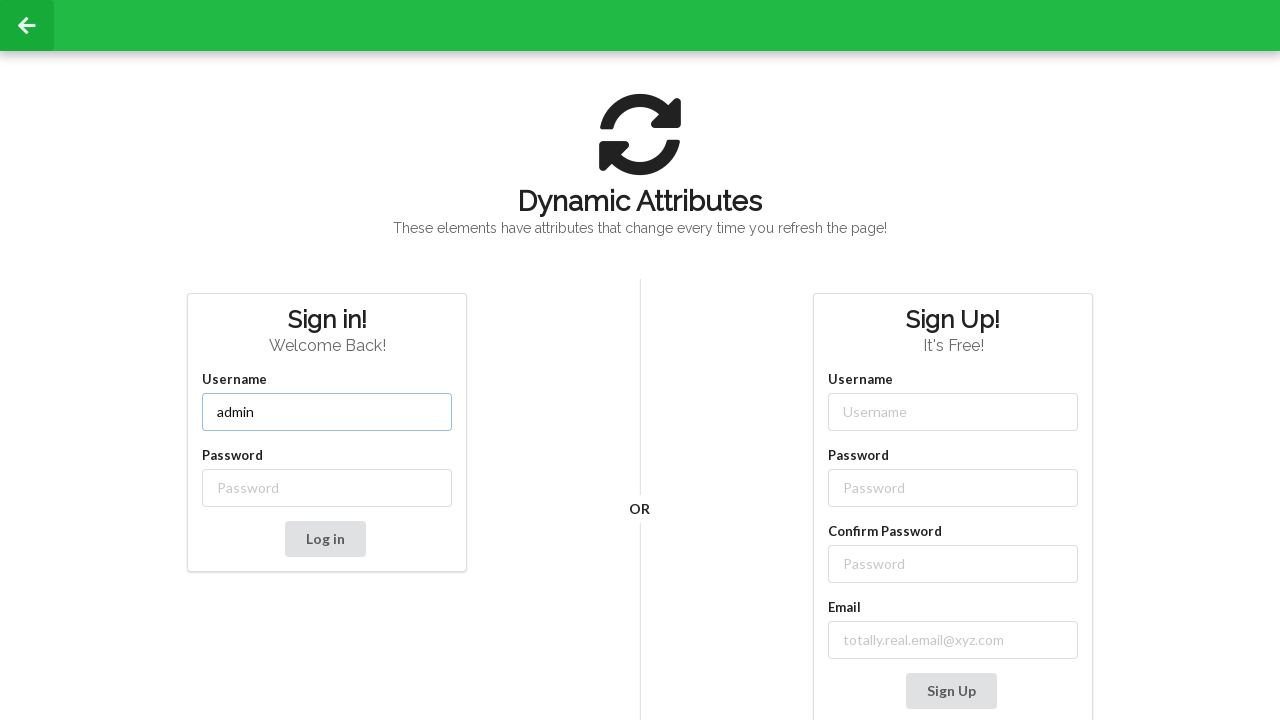

Filled password field with 'password' using XPath starts-with selector for dynamic class on //input[starts-with(@class,'password-')]
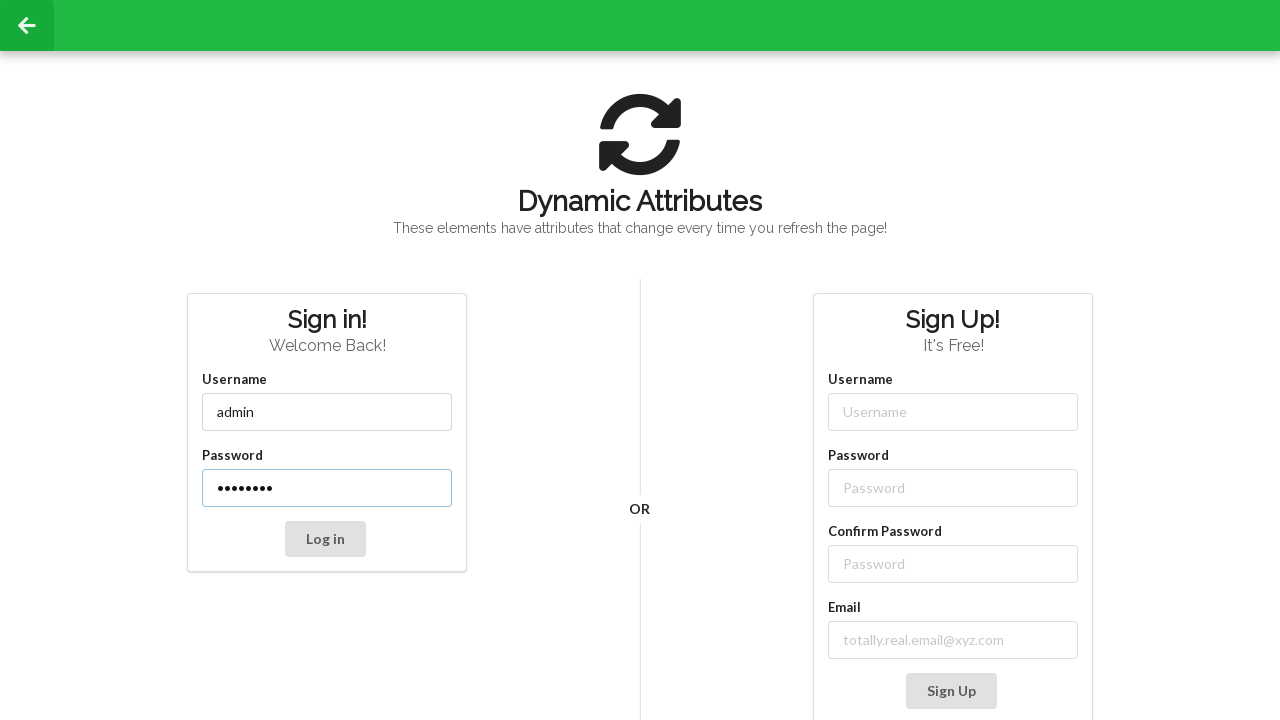

Clicked submit button to submit the form at (325, 539) on xpath=//button[@type='submit']
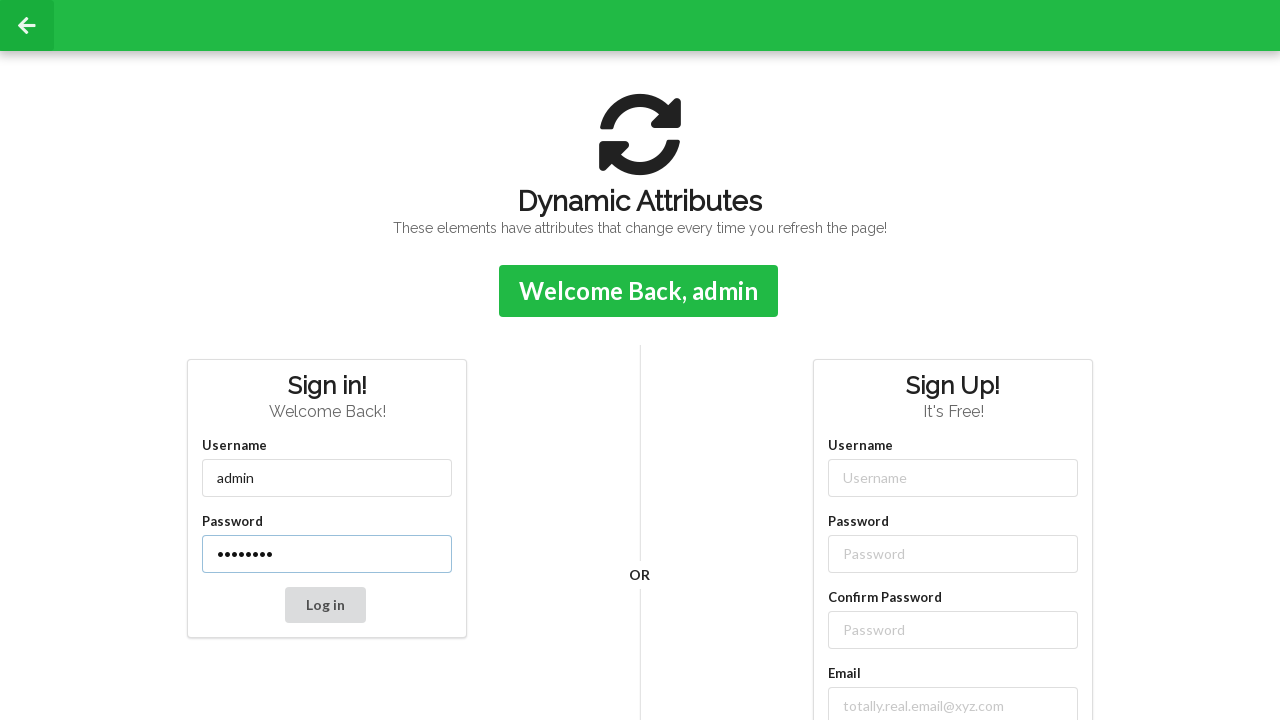

Confirmation message appeared, verifying dynamic attributes form submission success
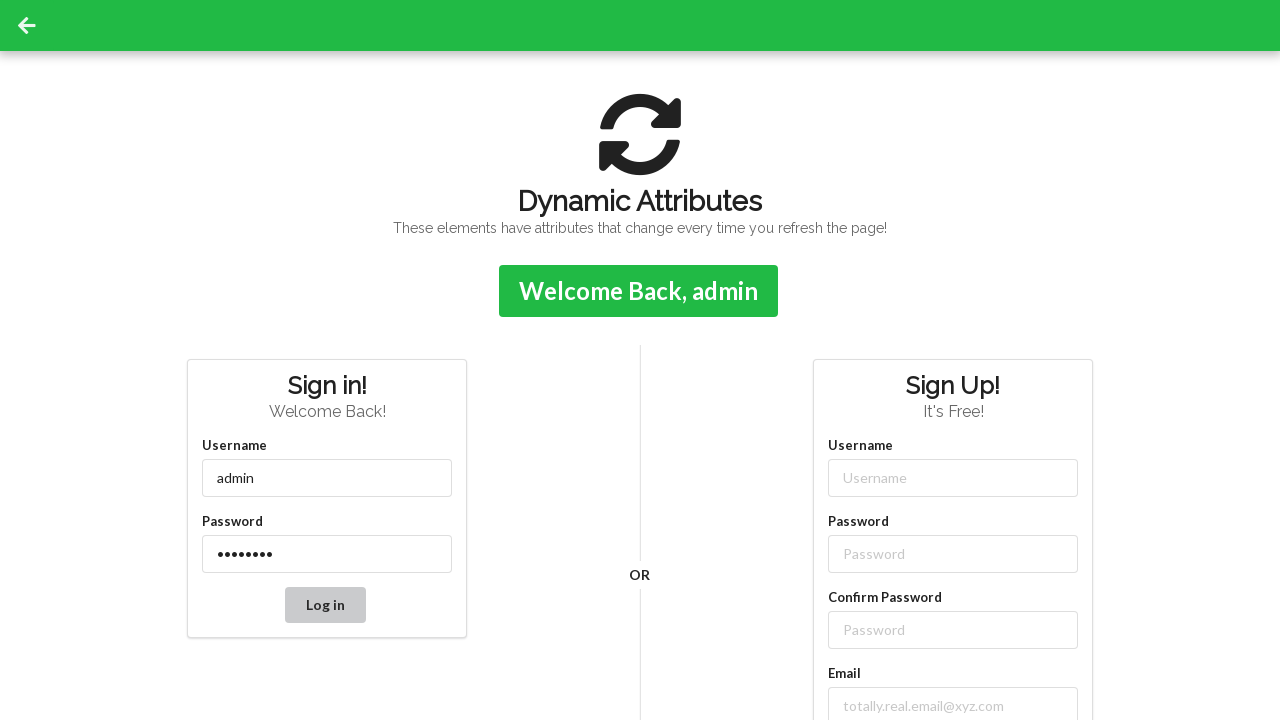

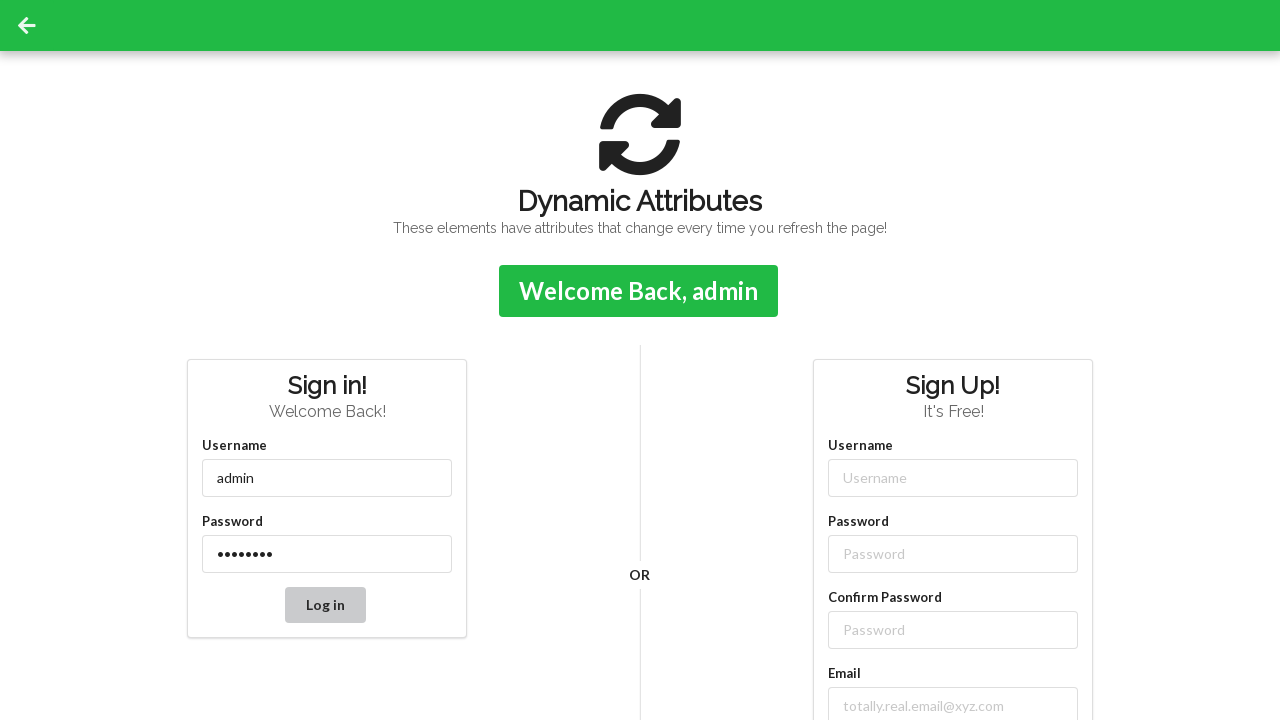